Navigates to a website and verifies whether the site uses HTTPS by checking if the current URL starts with "https"

Starting URL: http://www.sentia.in

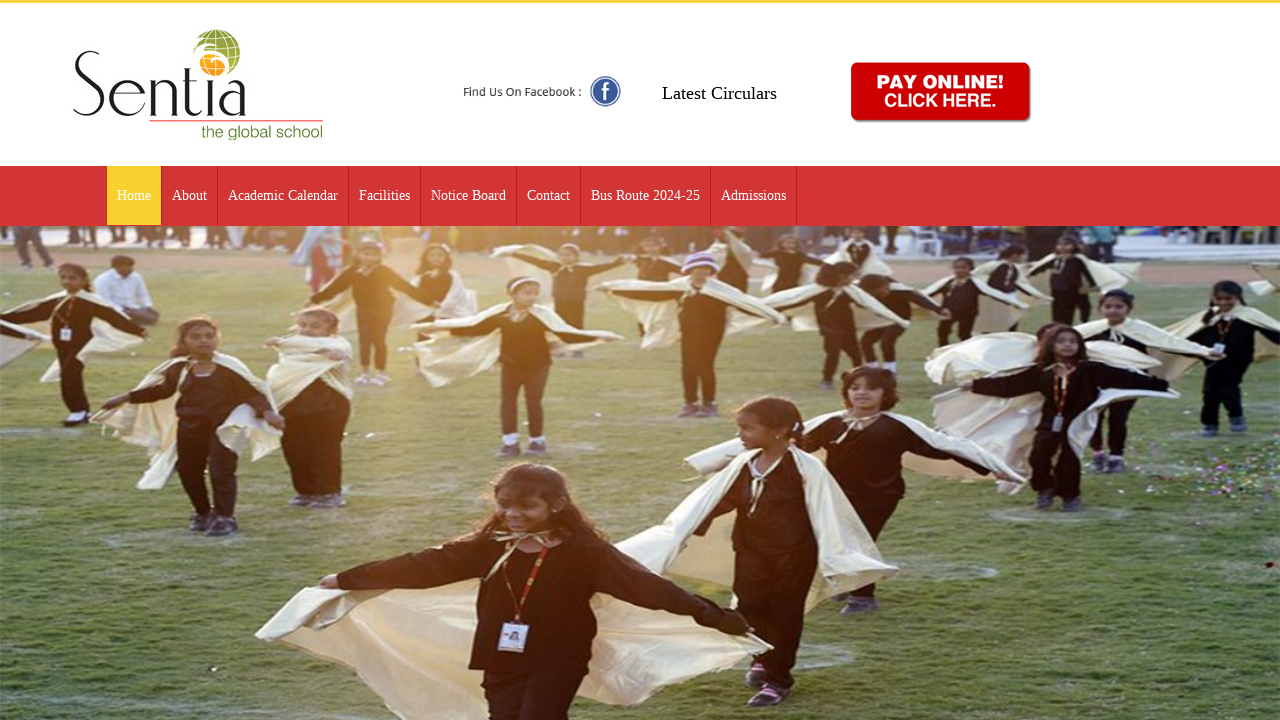

Navigated to http://www.sentia.in
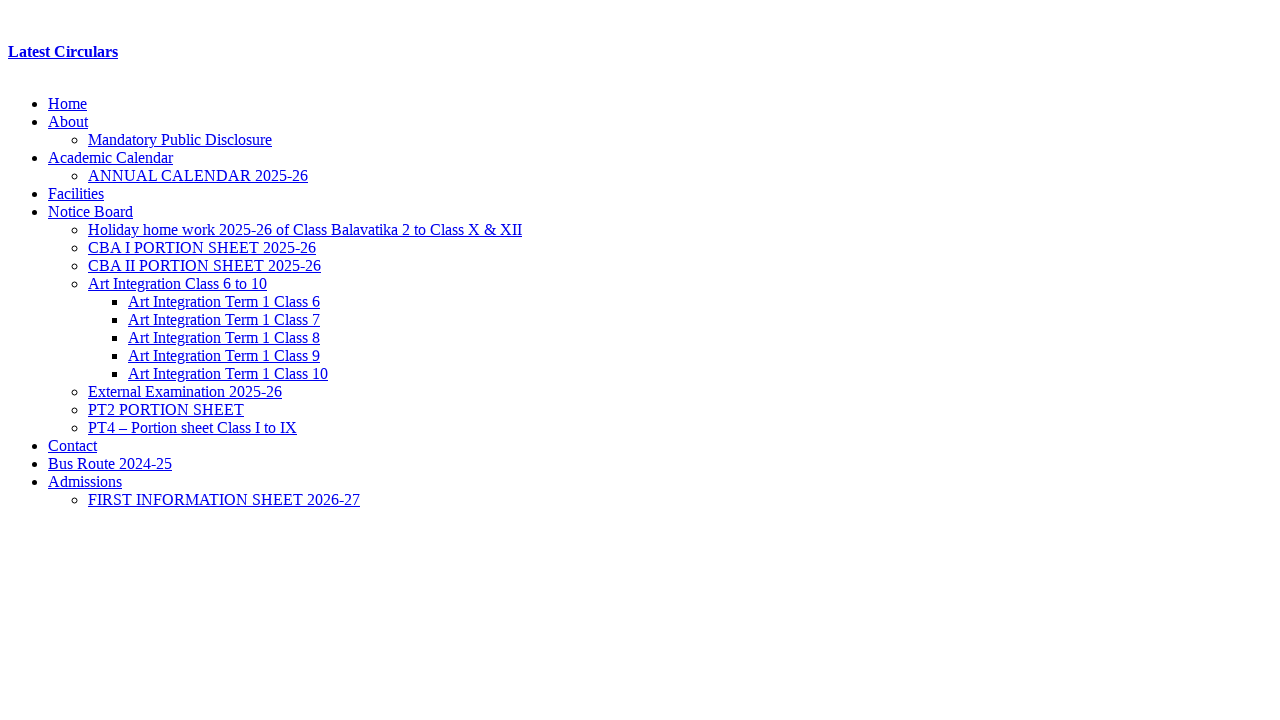

Page fully loaded with networkidle state
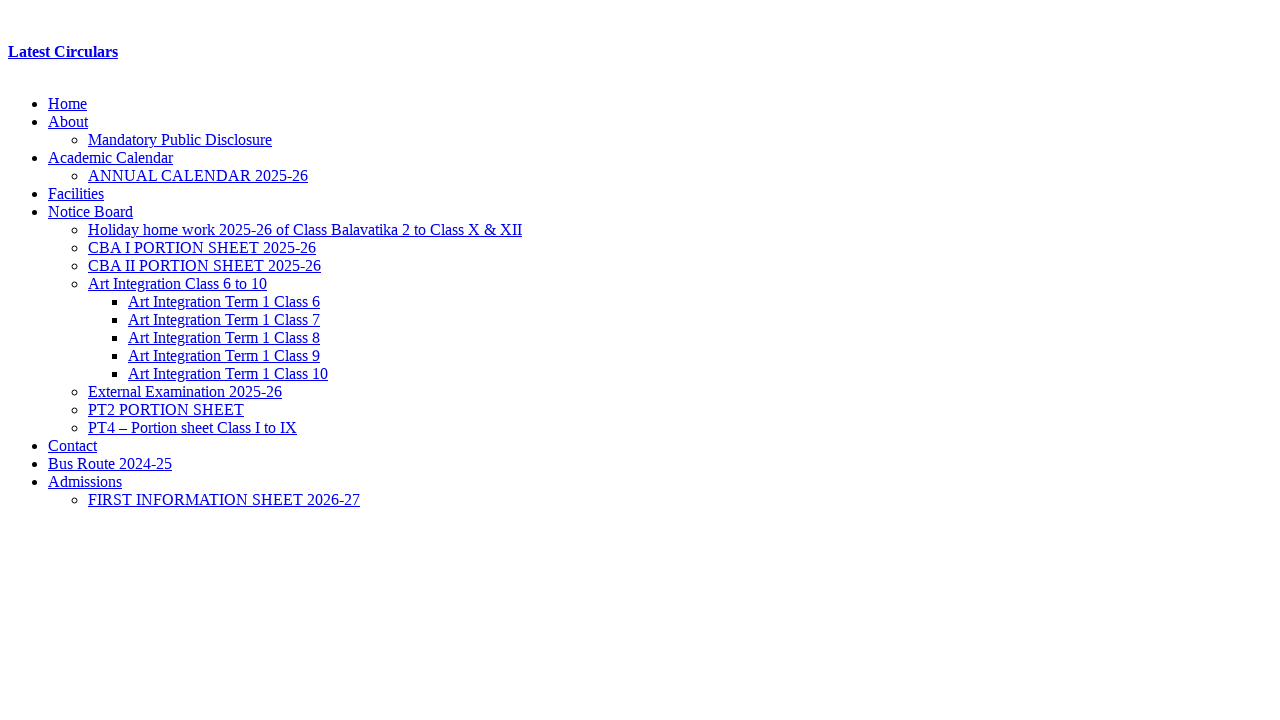

Retrieved current URL: http://www.sentia.in/
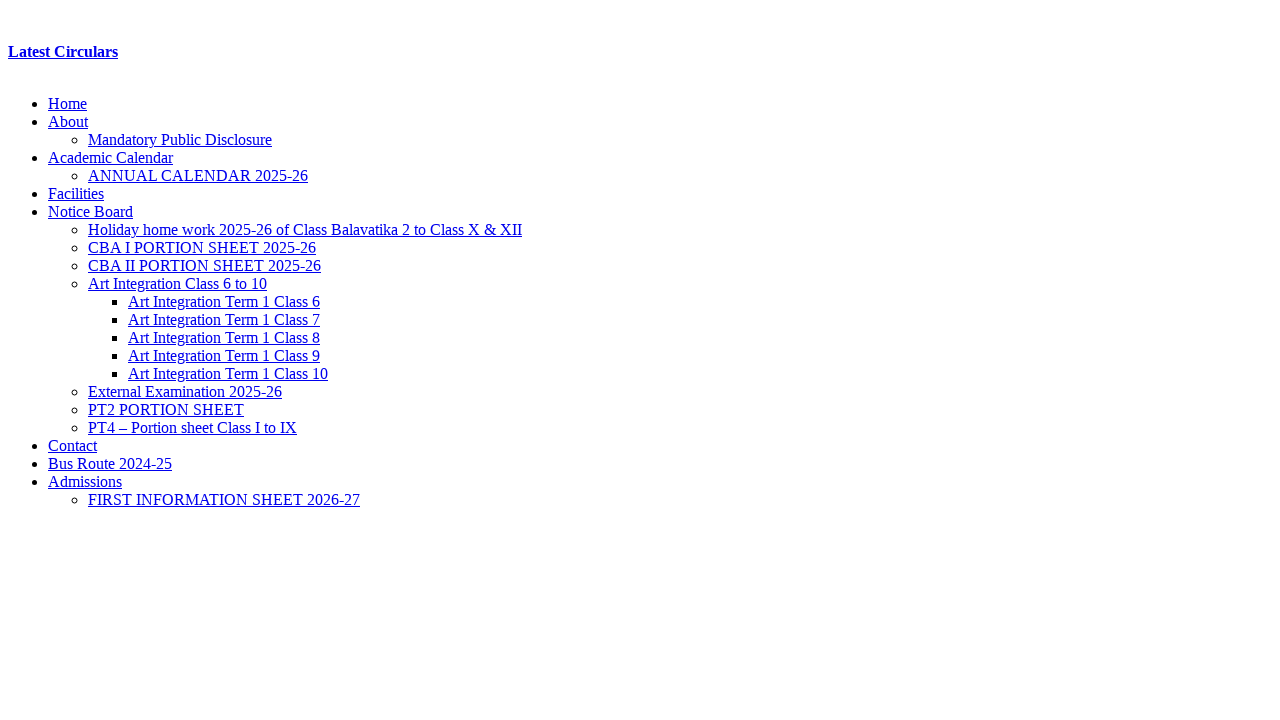

Verified site does not use HTTPS - site is unsecured
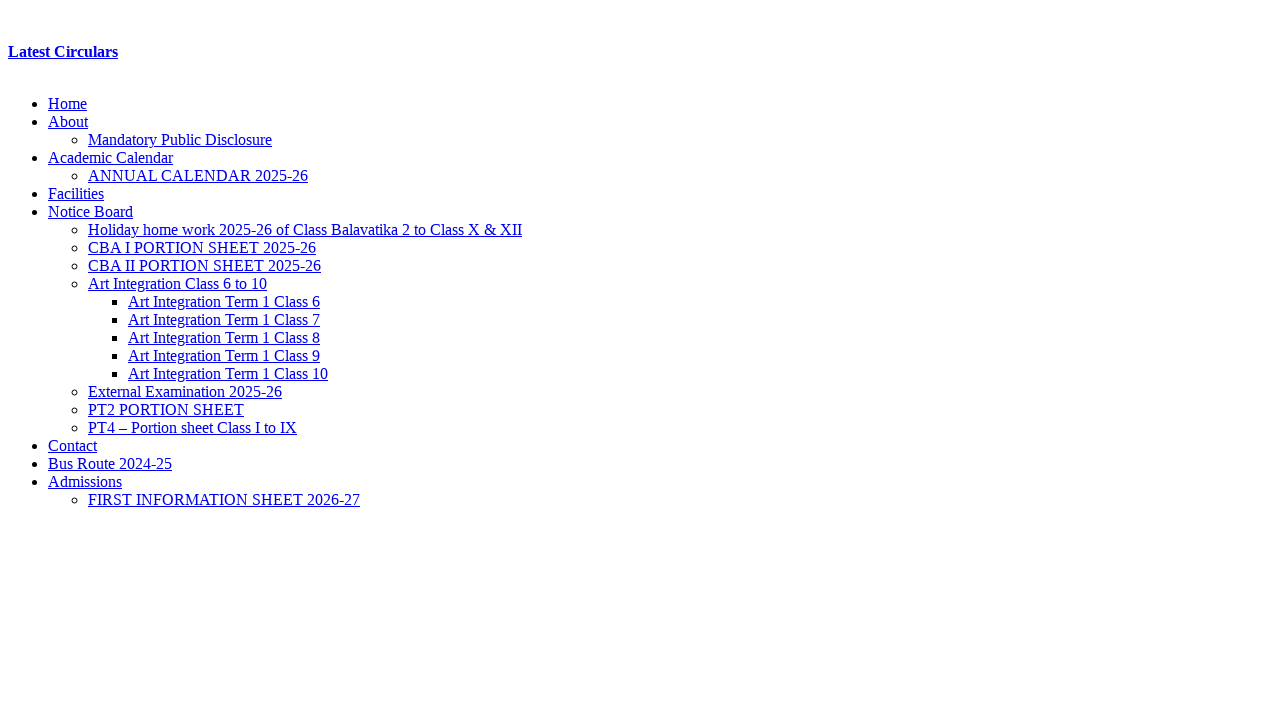

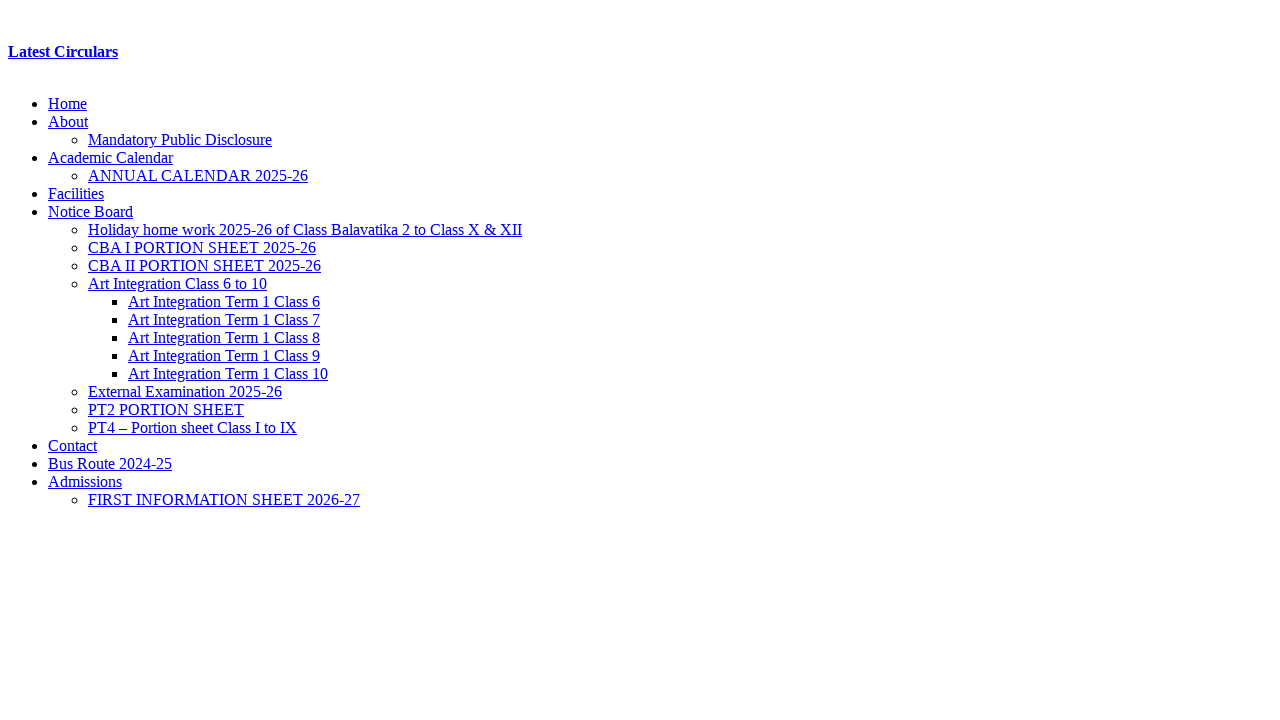